Tests unmarking todo items as complete by unchecking their checkboxes

Starting URL: https://demo.playwright.dev/todomvc

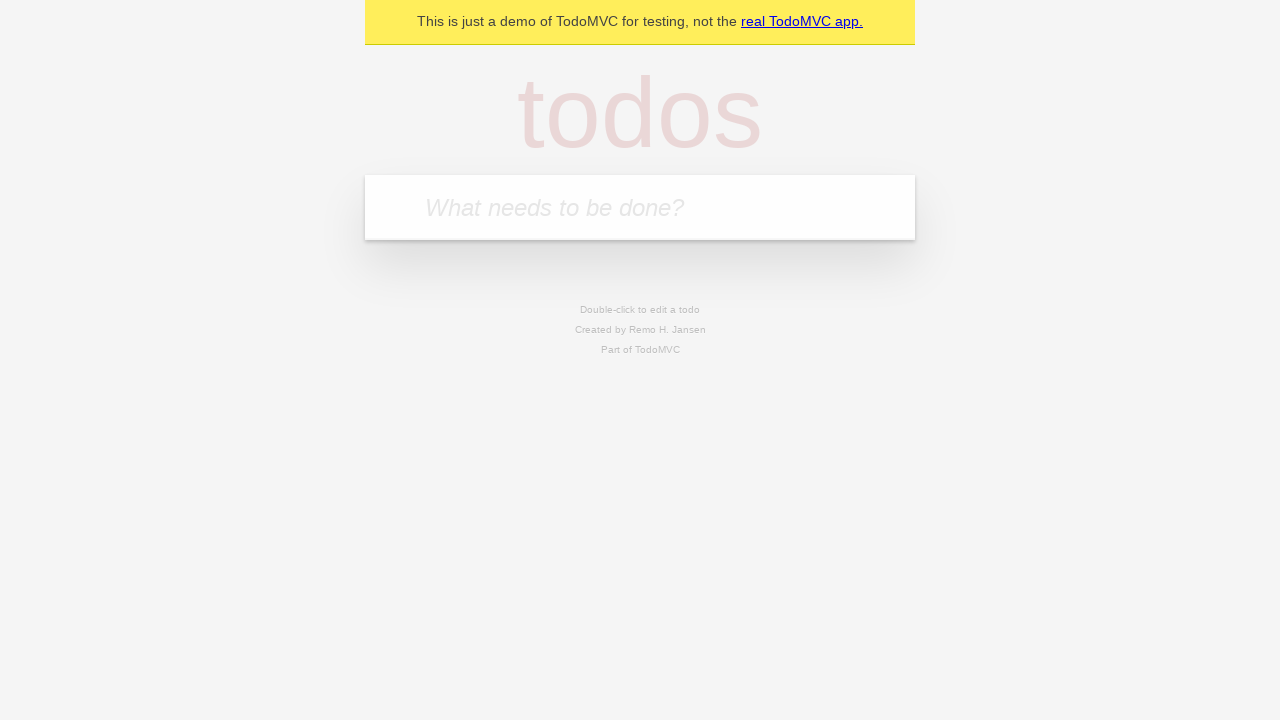

Filled todo input with 'buy some cheese' on internal:attr=[placeholder="What needs to be done?"i]
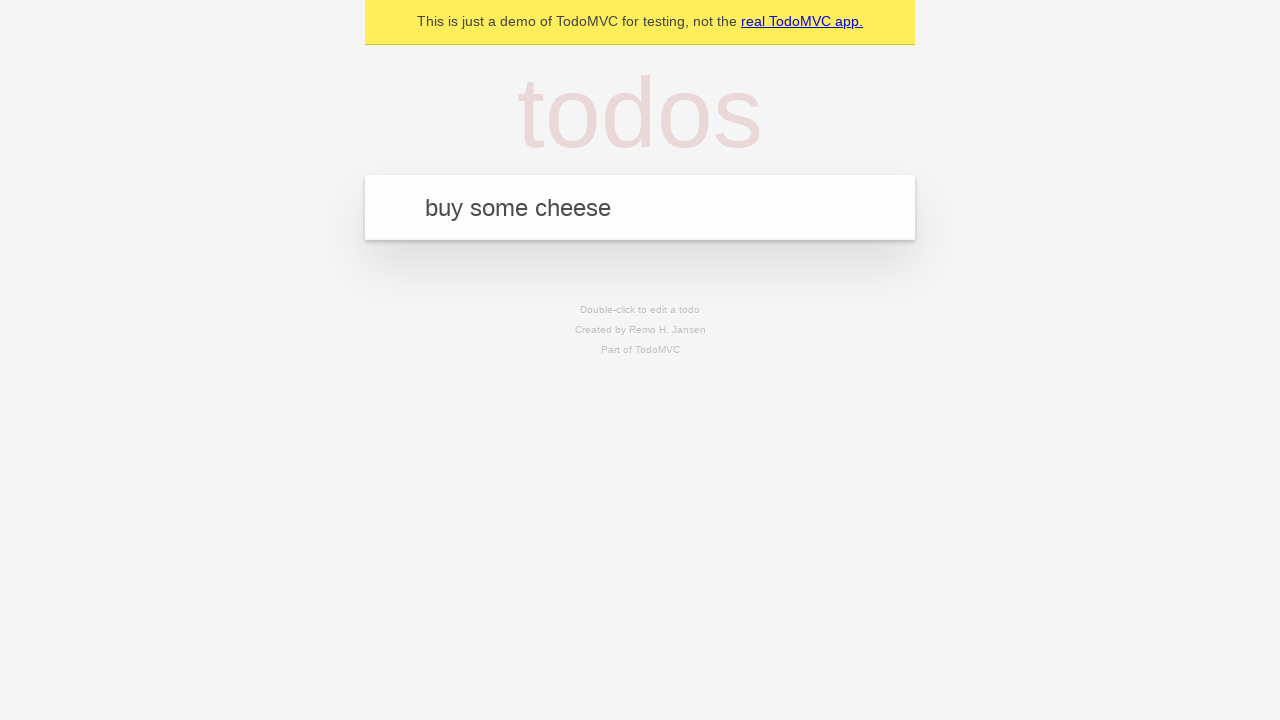

Pressed Enter to create first todo item on internal:attr=[placeholder="What needs to be done?"i]
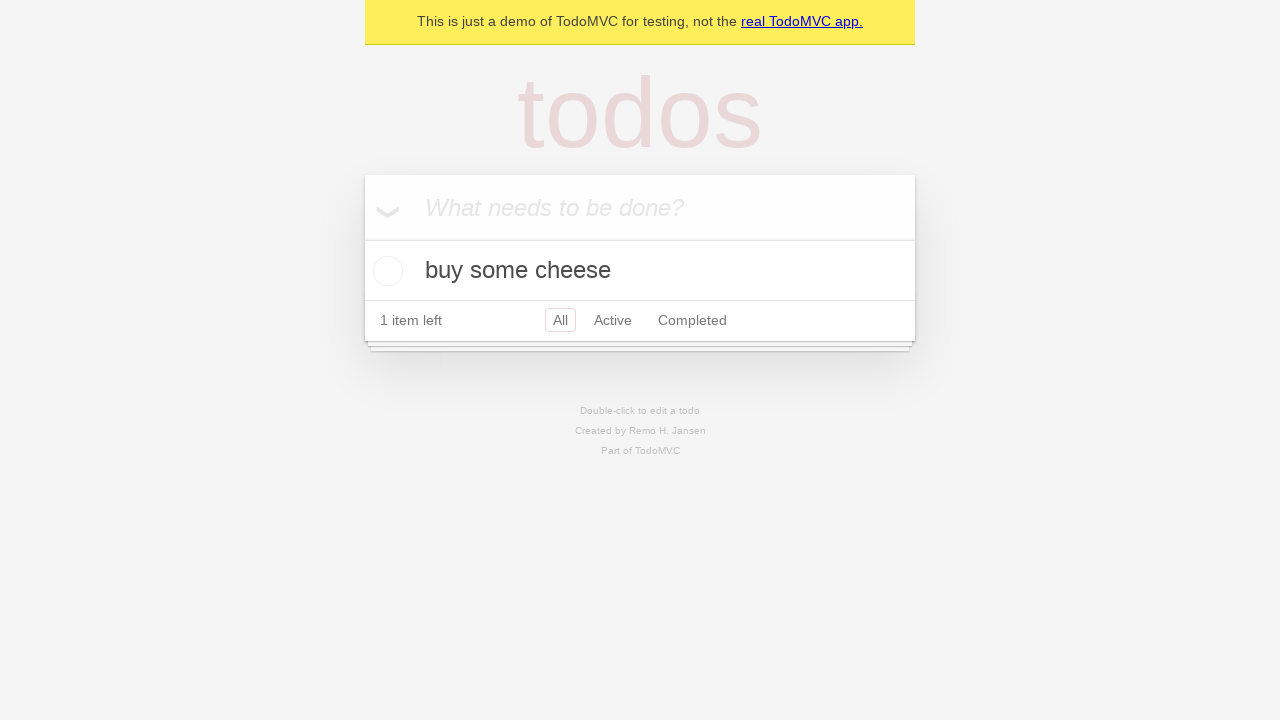

Filled todo input with 'feed the cat' on internal:attr=[placeholder="What needs to be done?"i]
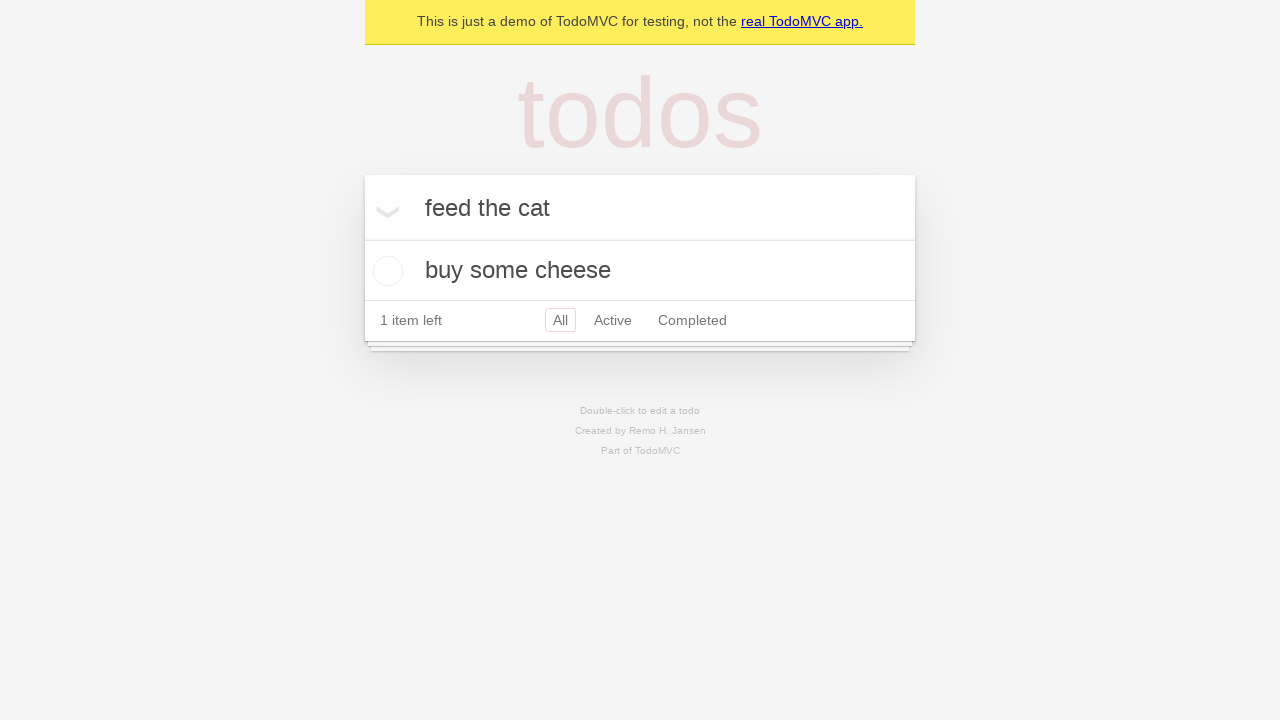

Pressed Enter to create second todo item on internal:attr=[placeholder="What needs to be done?"i]
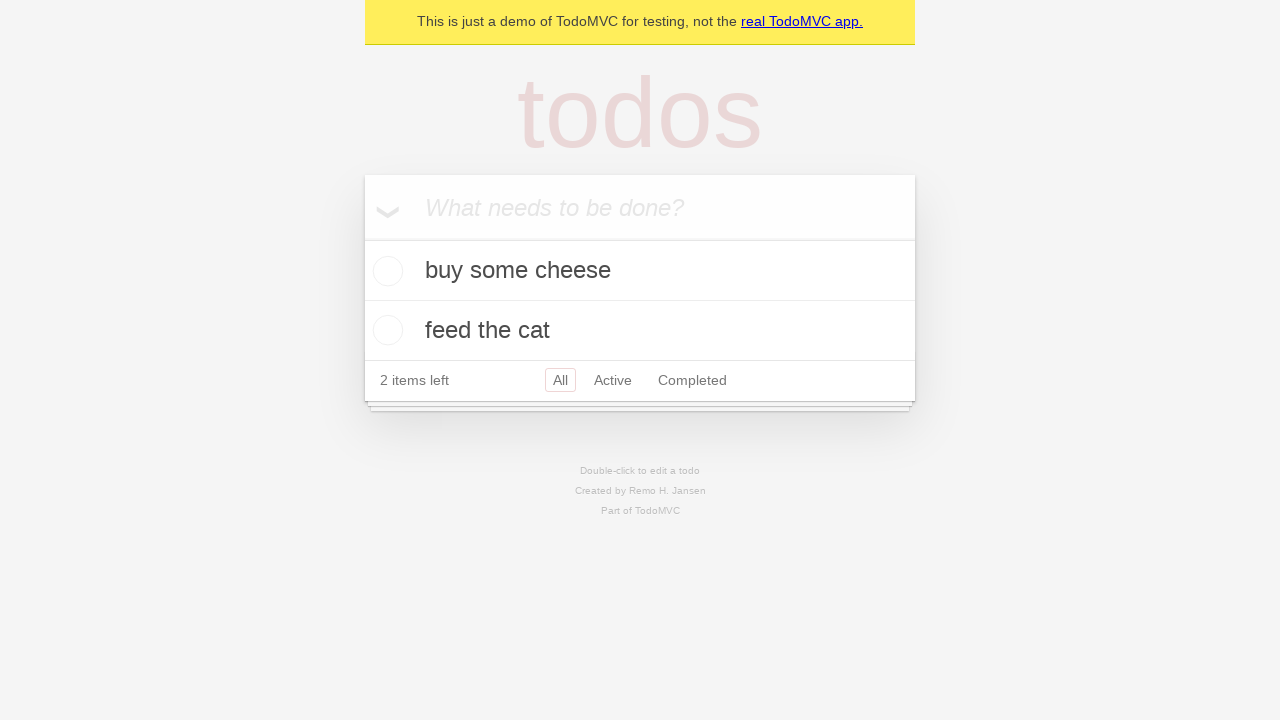

Checked the first todo item checkbox at (385, 271) on internal:testid=[data-testid="todo-item"s] >> nth=0 >> internal:role=checkbox
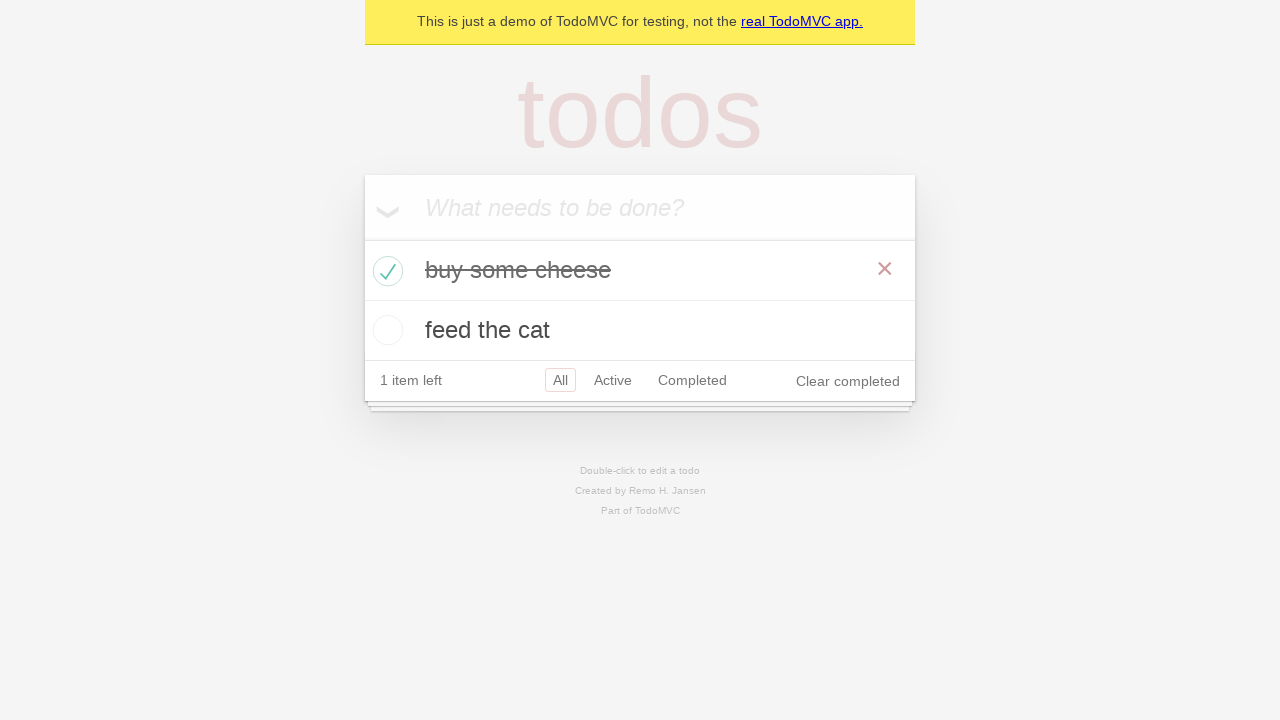

Unchecked the first todo item checkbox to mark it incomplete at (385, 271) on internal:testid=[data-testid="todo-item"s] >> nth=0 >> internal:role=checkbox
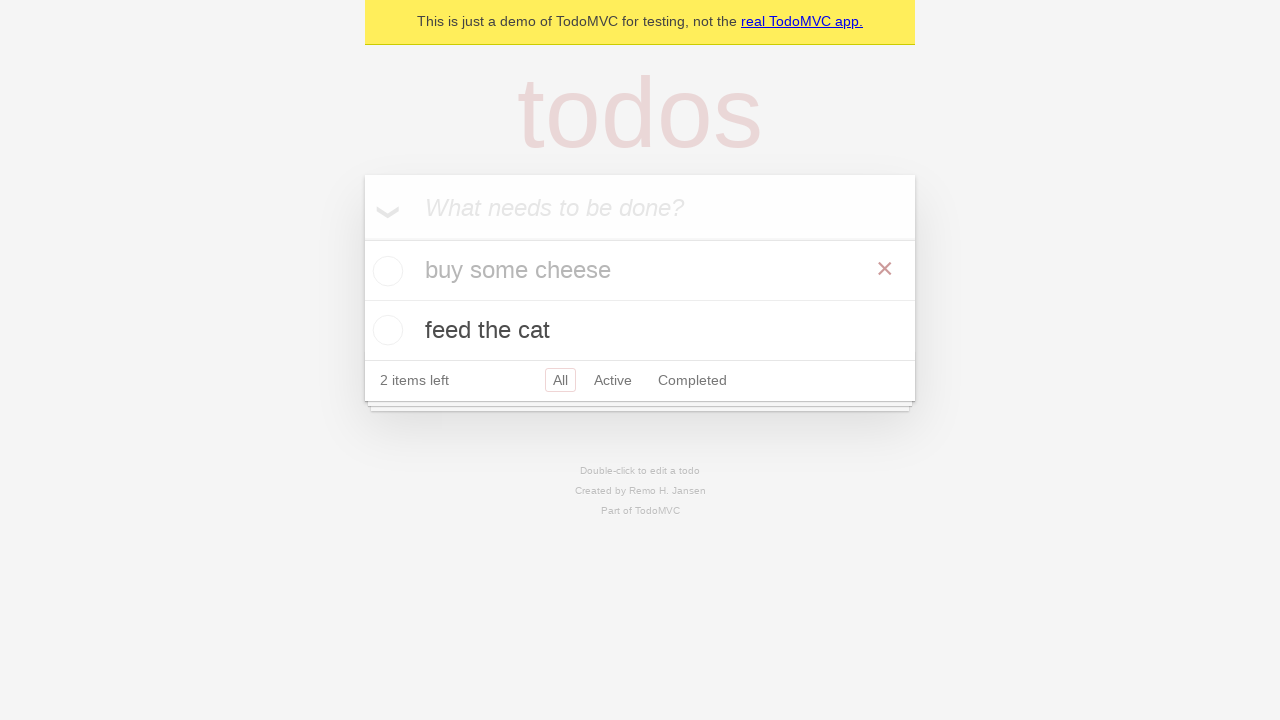

Verified todo items are present in the DOM
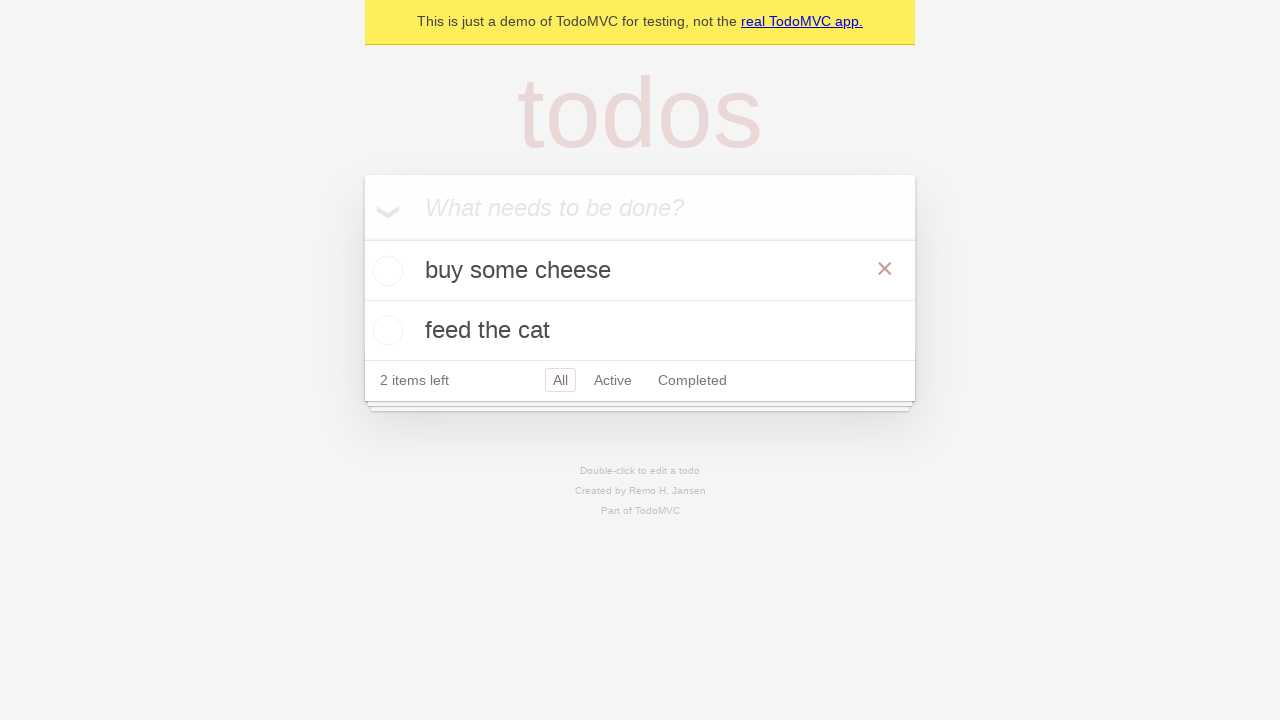

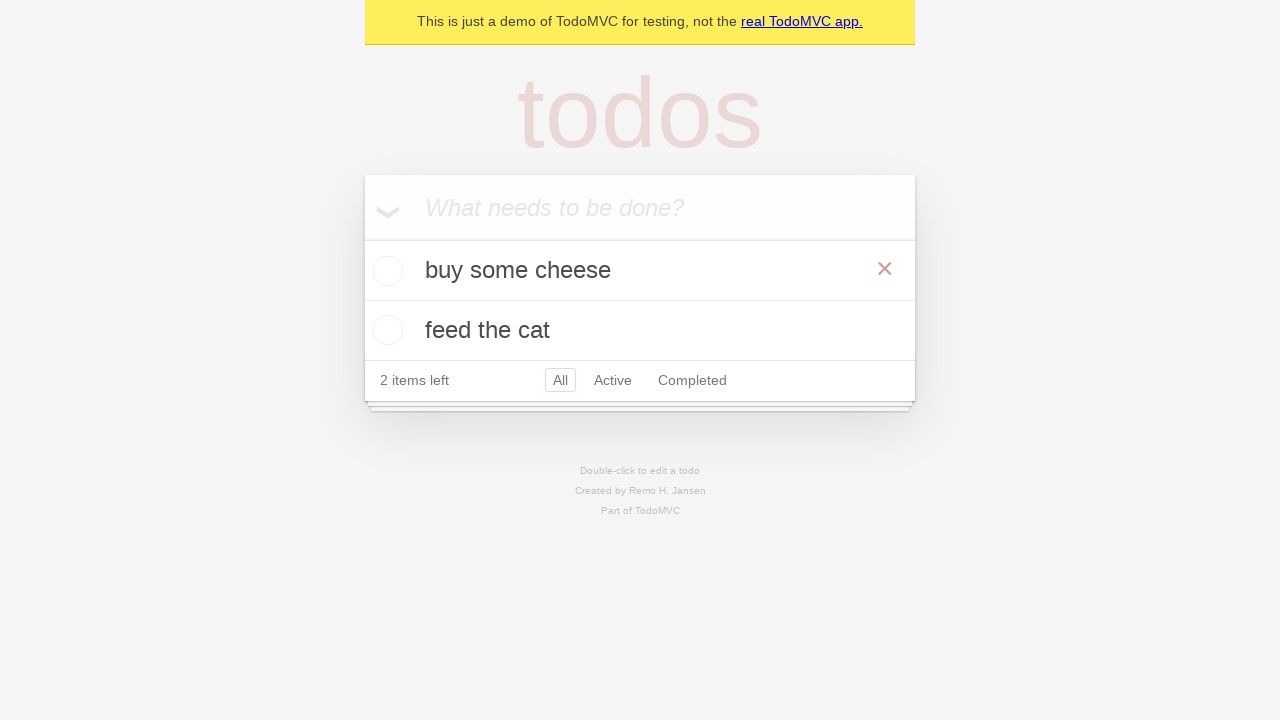